Tests JavaScript interaction by filling a textarea element and scrolling the page using JavaScript executor

Starting URL: https://omayo.blogspot.com/

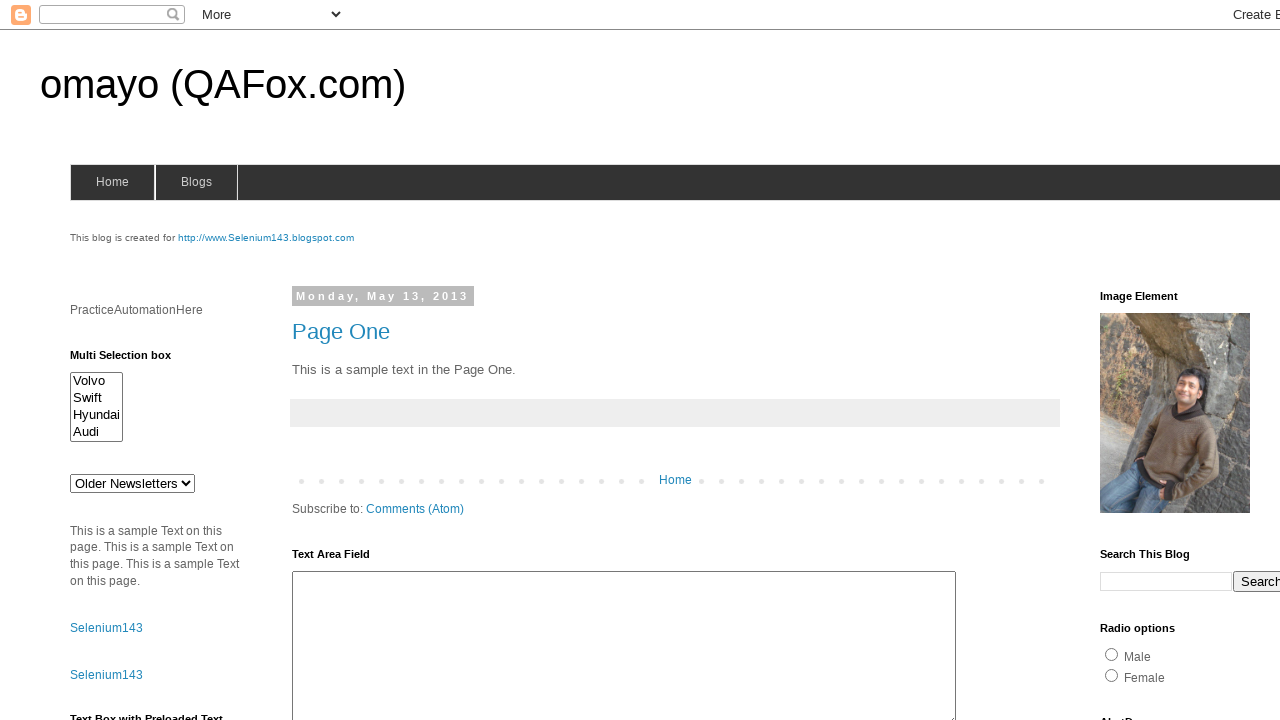

Filled textarea element with 'TestAutomation2024' using JavaScript
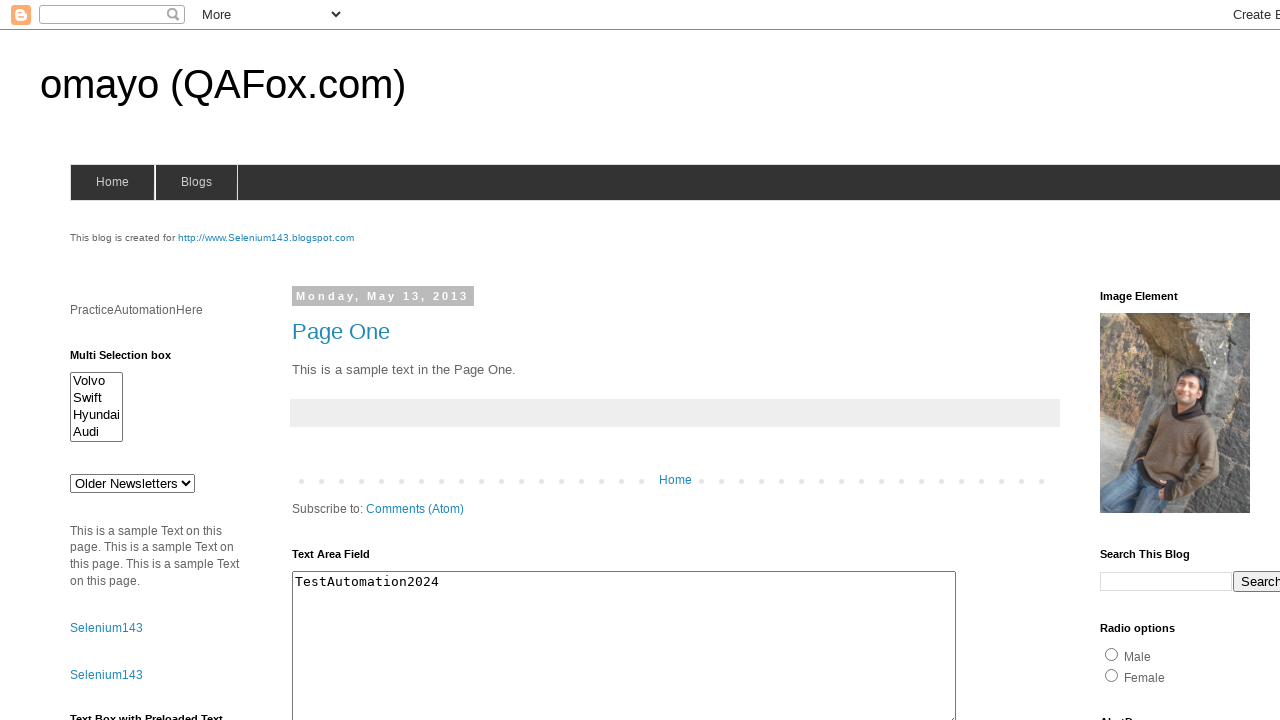

Scrolled to bottom of page using JavaScript
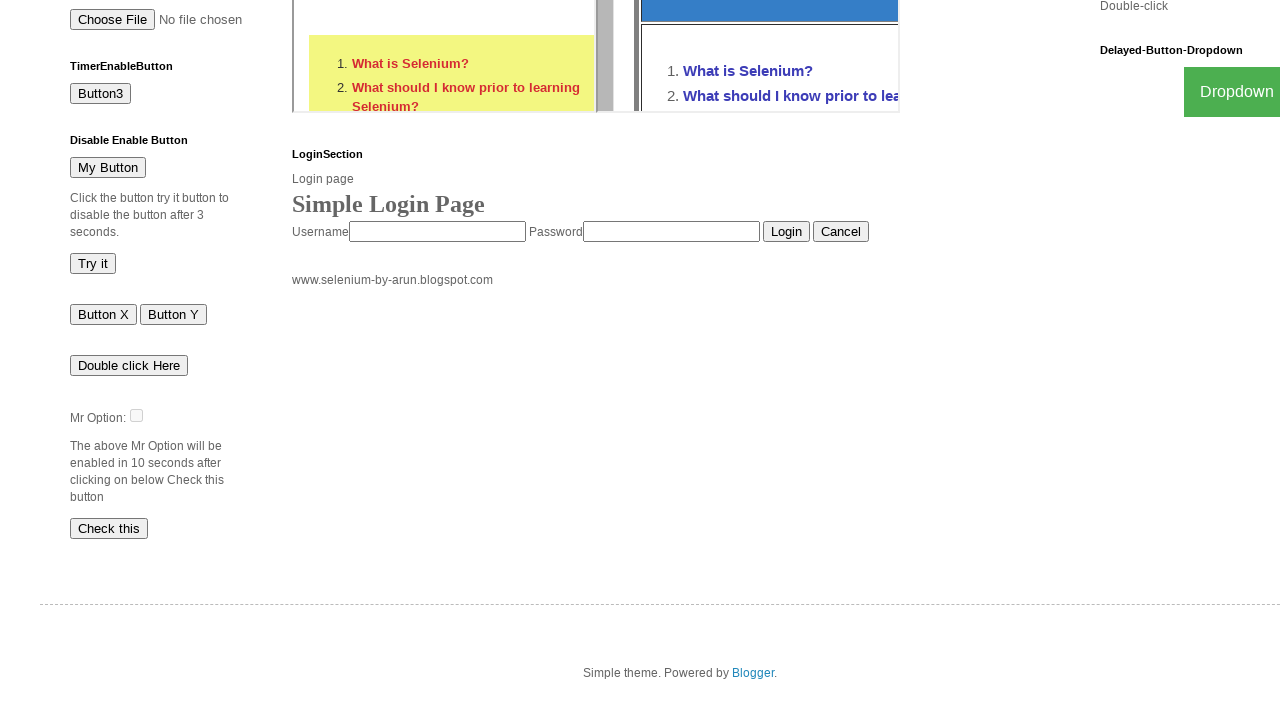

Scrolled up 100 pixels using JavaScript
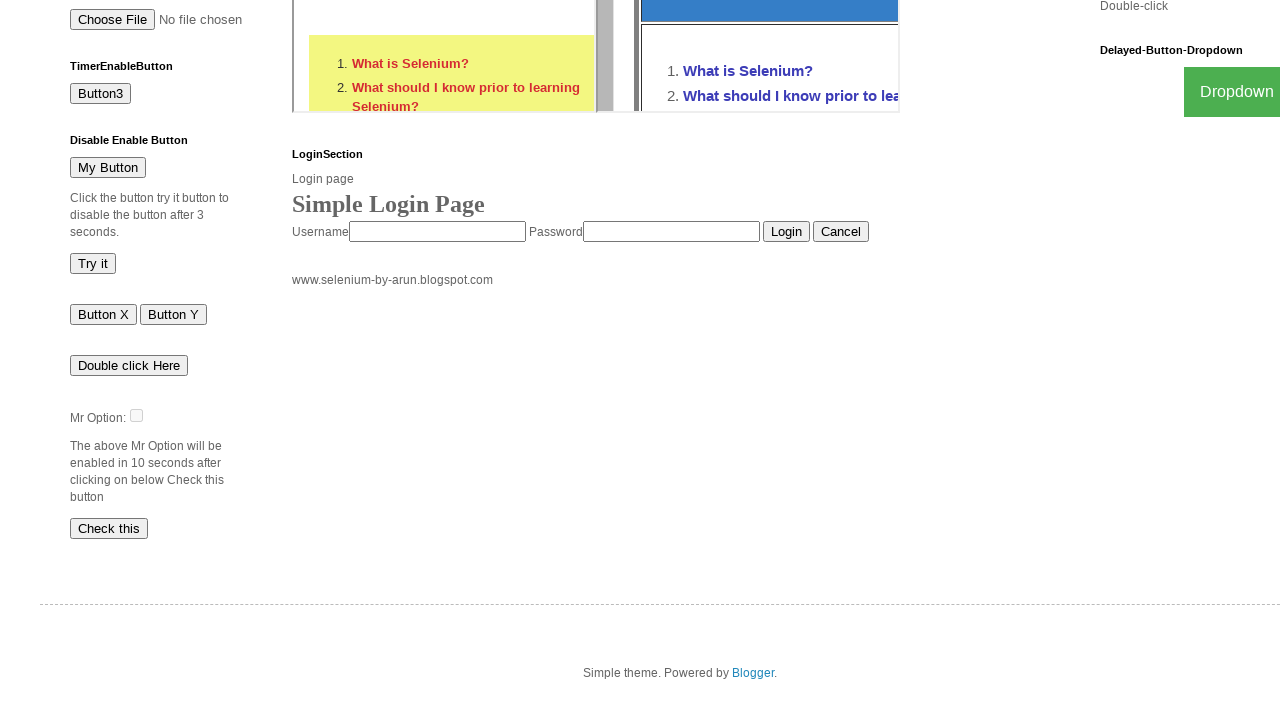

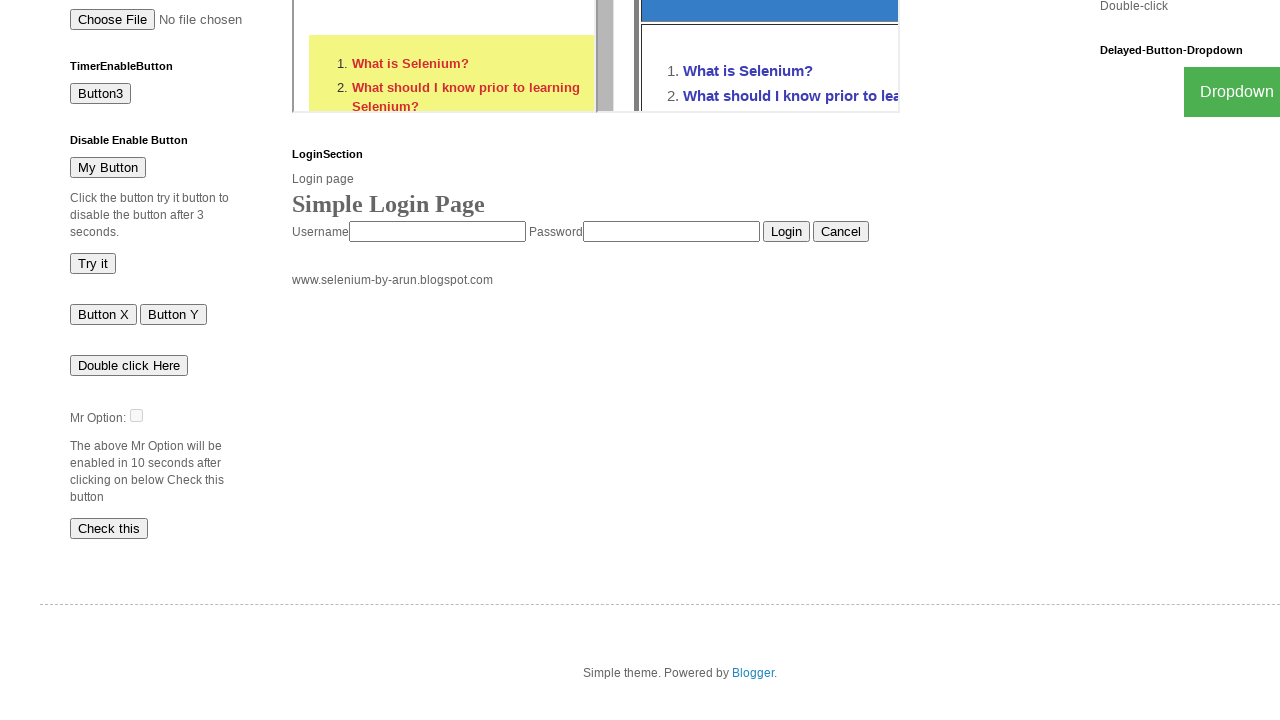